Tests dropdown selection functionality by selecting options using three different methods: by visible text, by index, and by value.

Starting URL: https://the-internet.herokuapp.com/dropdown

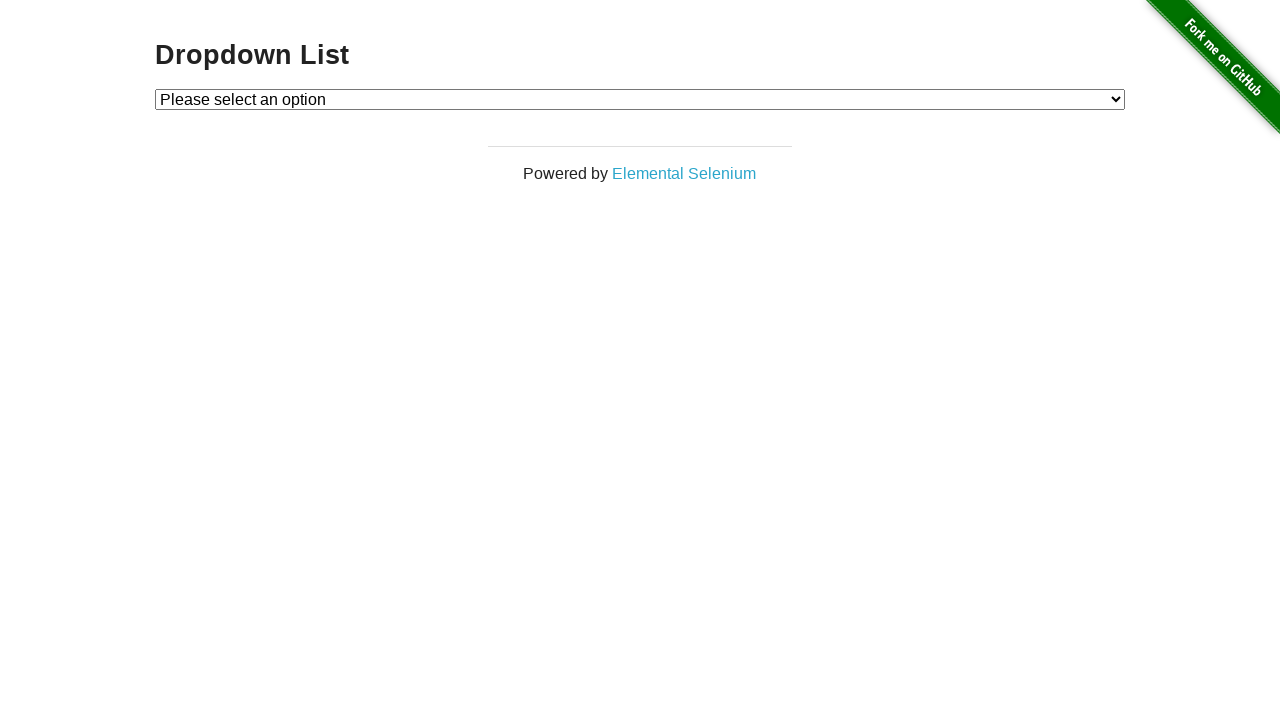

Waited for dropdown element to be visible
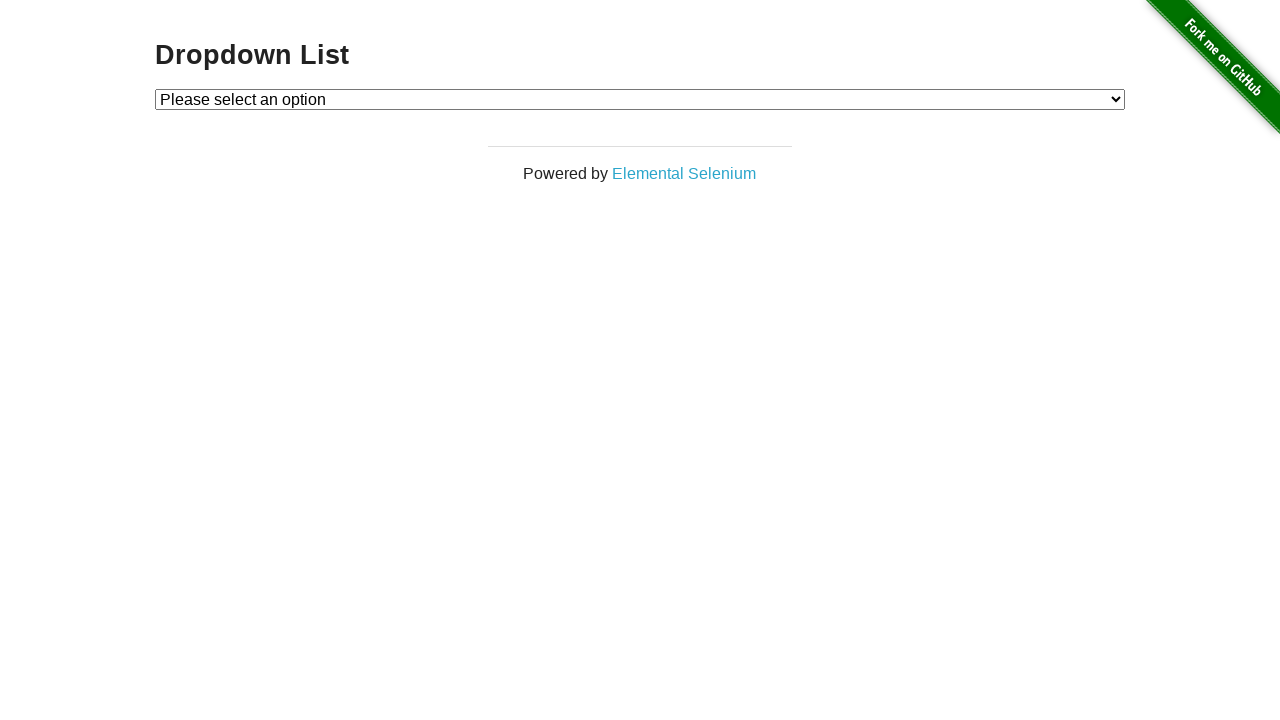

Selected 'Option 2' from dropdown by visible text on #dropdown
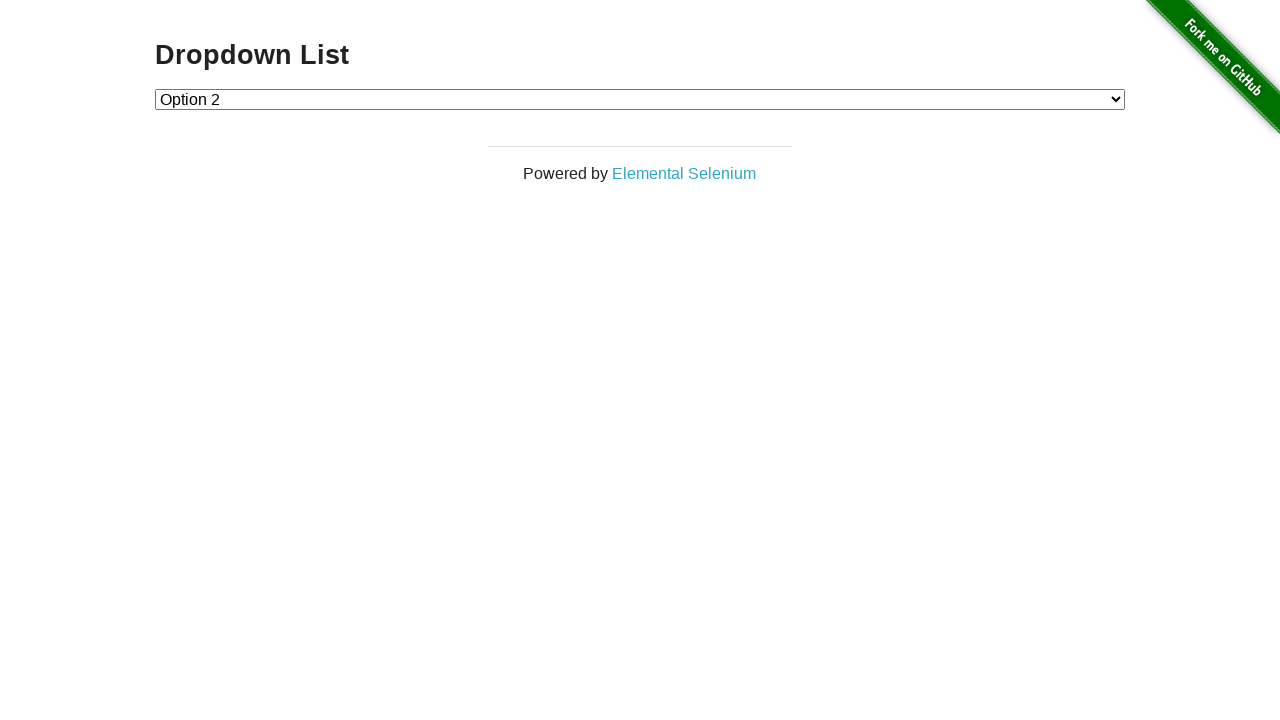

Selected dropdown option by index 1 (Option 1) on #dropdown
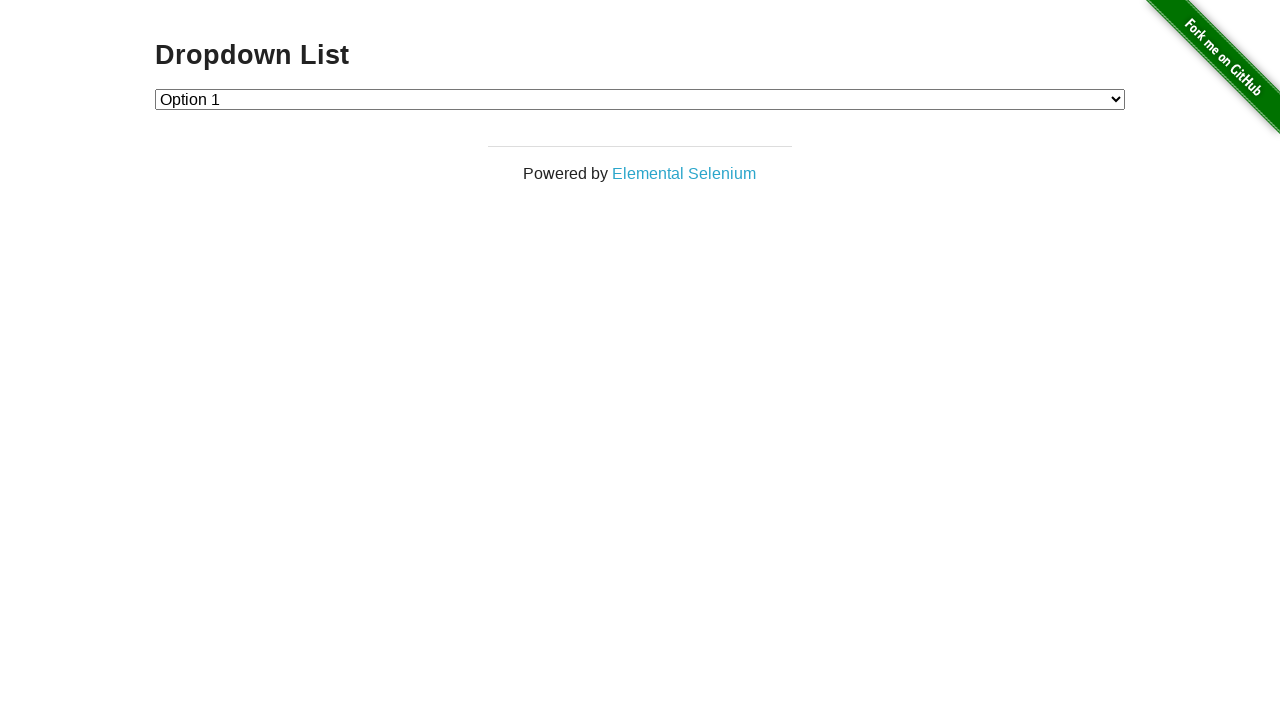

Selected dropdown option by value '2' (Option 2) on #dropdown
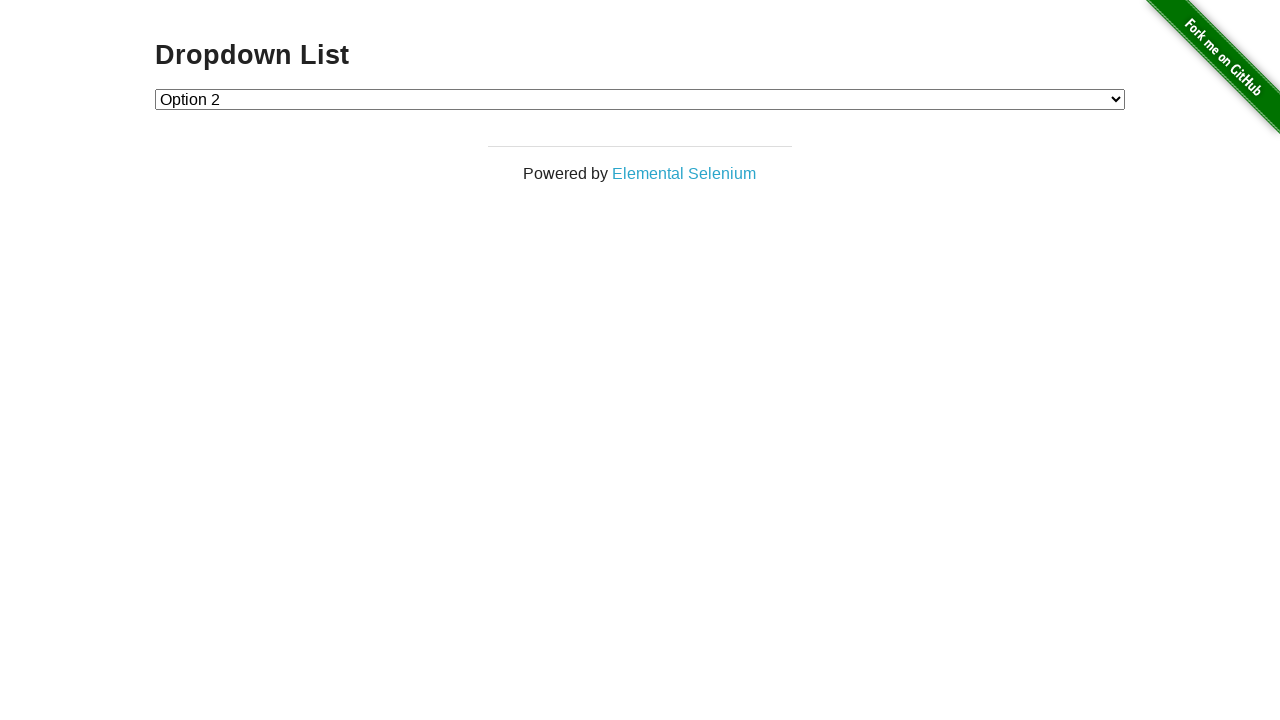

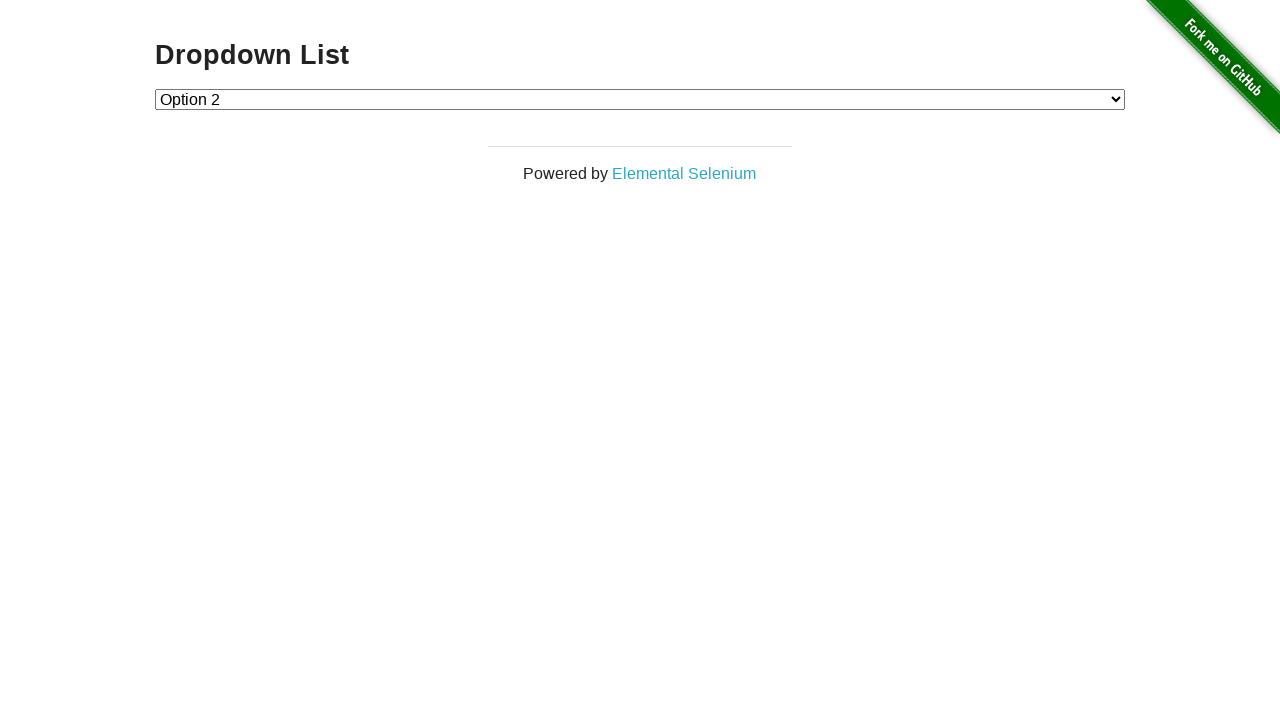